Navigates to a page, clicks on a link identified by a calculated mathematical value, then fills out a form with personal information (first name, last name, city, country) and submits it.

Starting URL: http://suninjuly.github.io/find_link_text

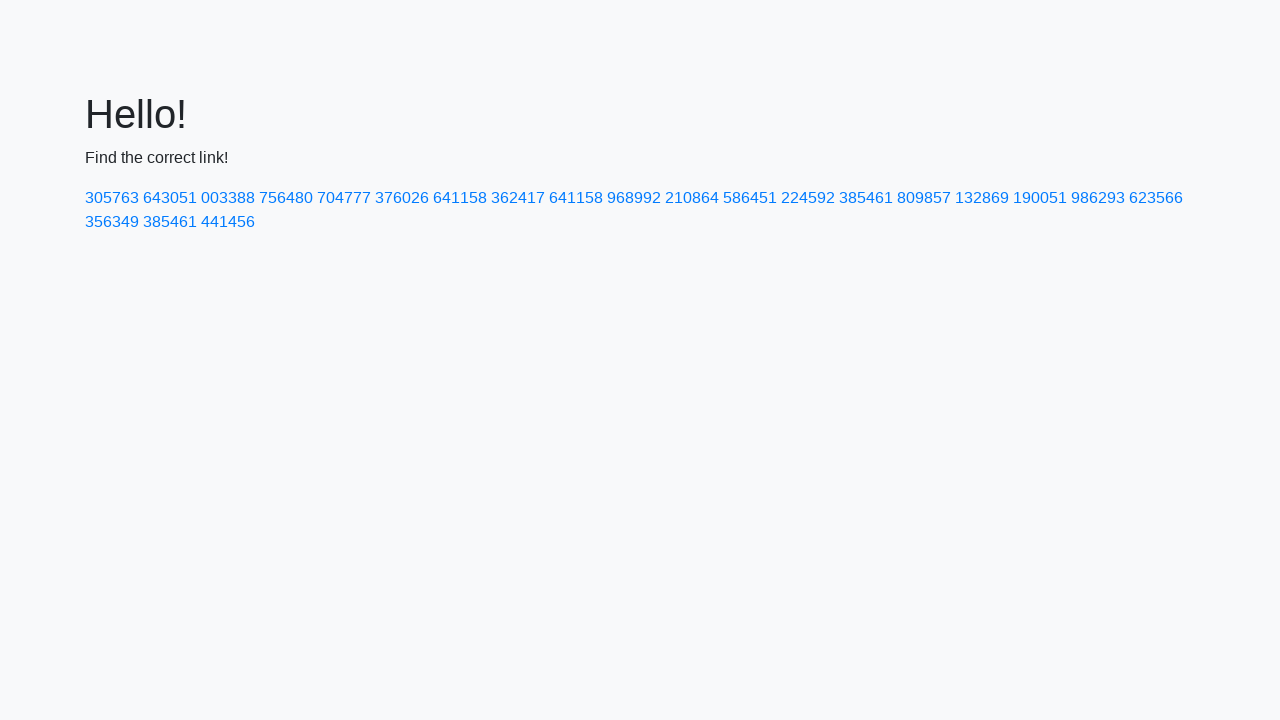

Clicked link with calculated text value at (808, 198) on text=224592
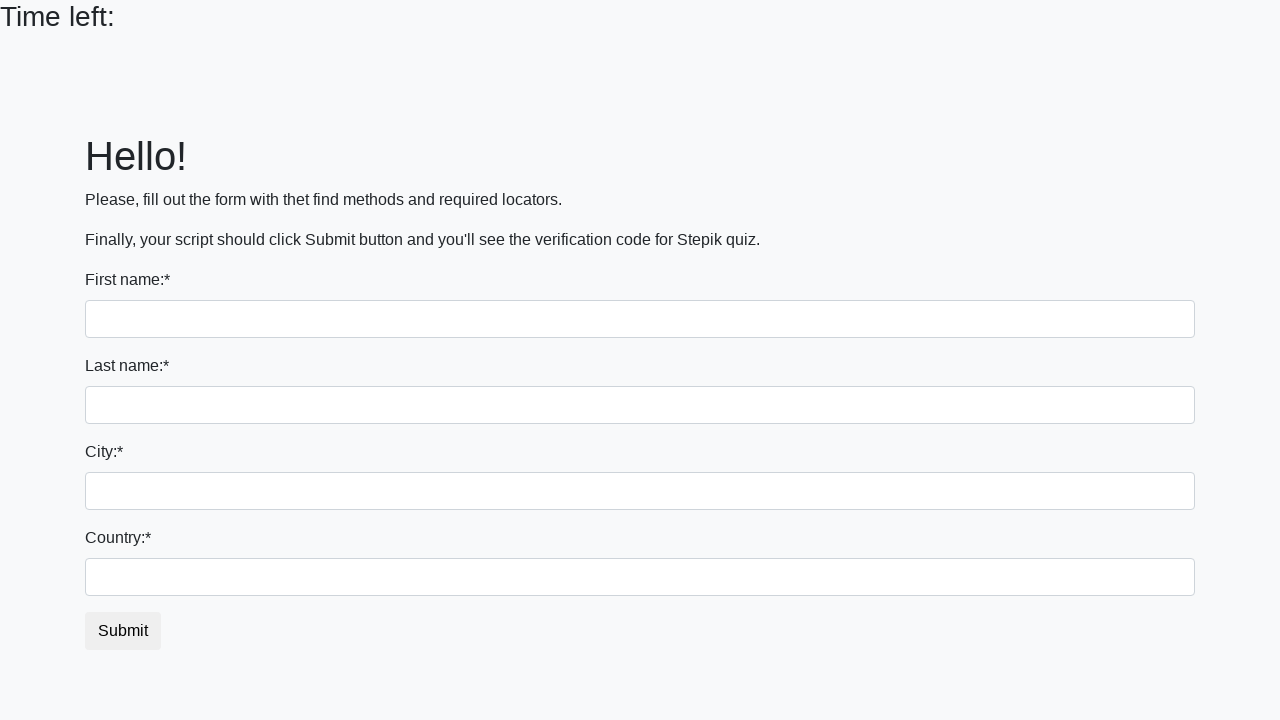

Filled first name field with 'Ivan' on input
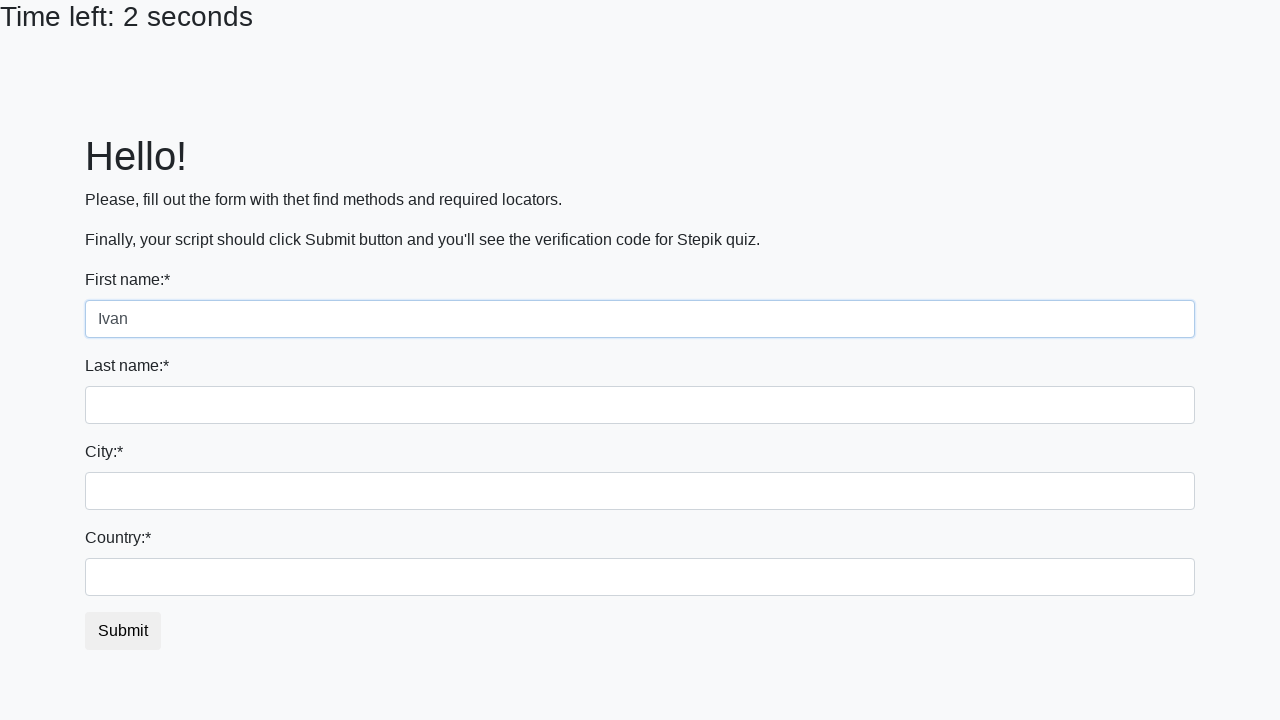

Filled last name field with 'Petrov' on input[name='last_name']
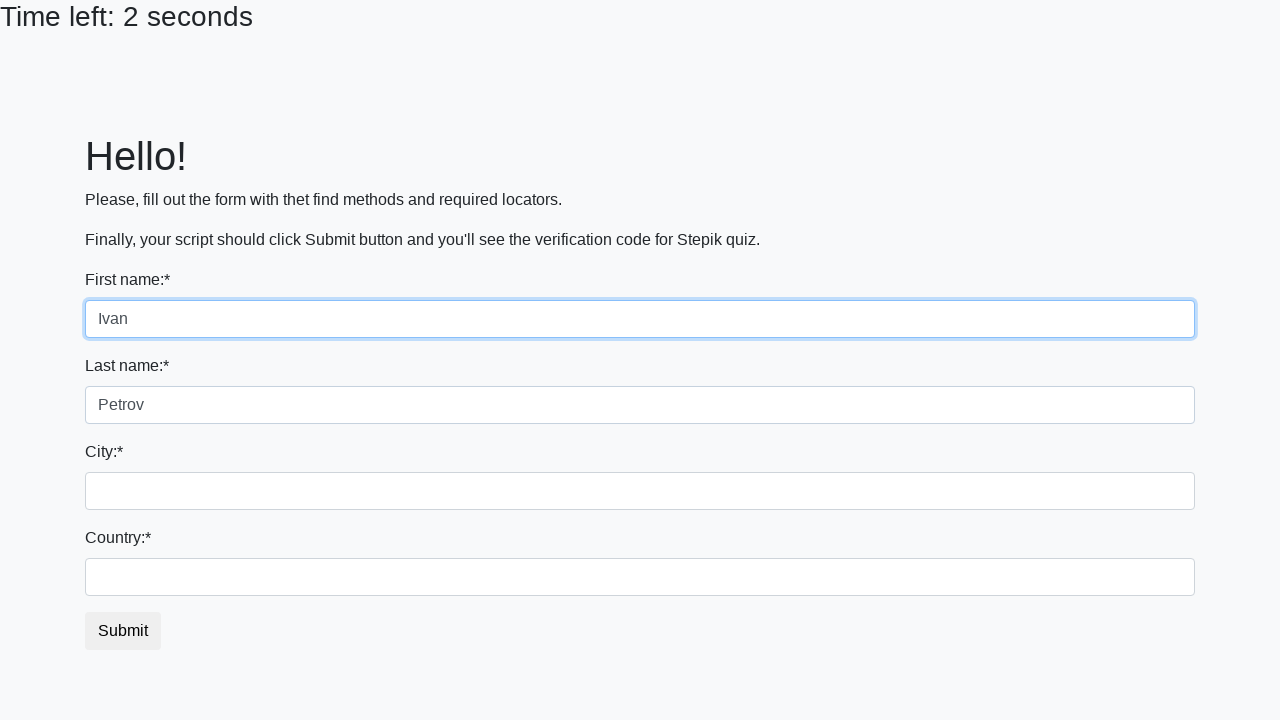

Filled city field with 'Smolensk' on .city
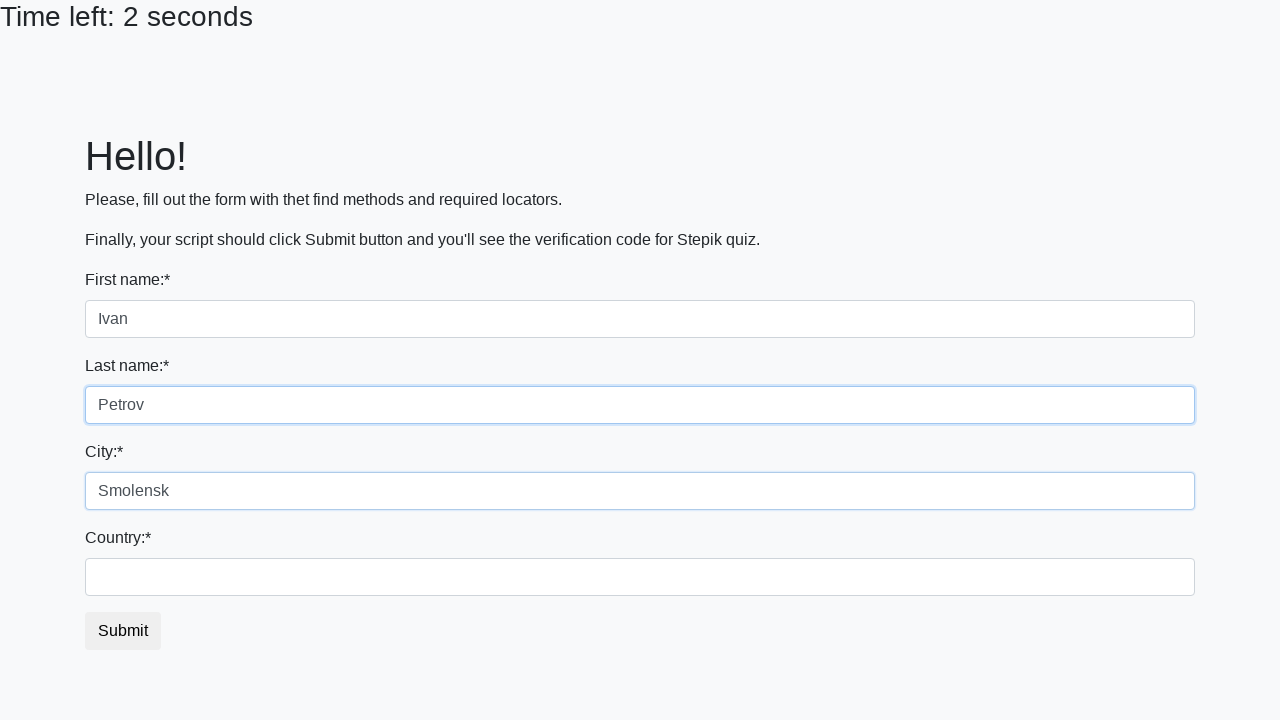

Filled country field with 'Russia' on #country
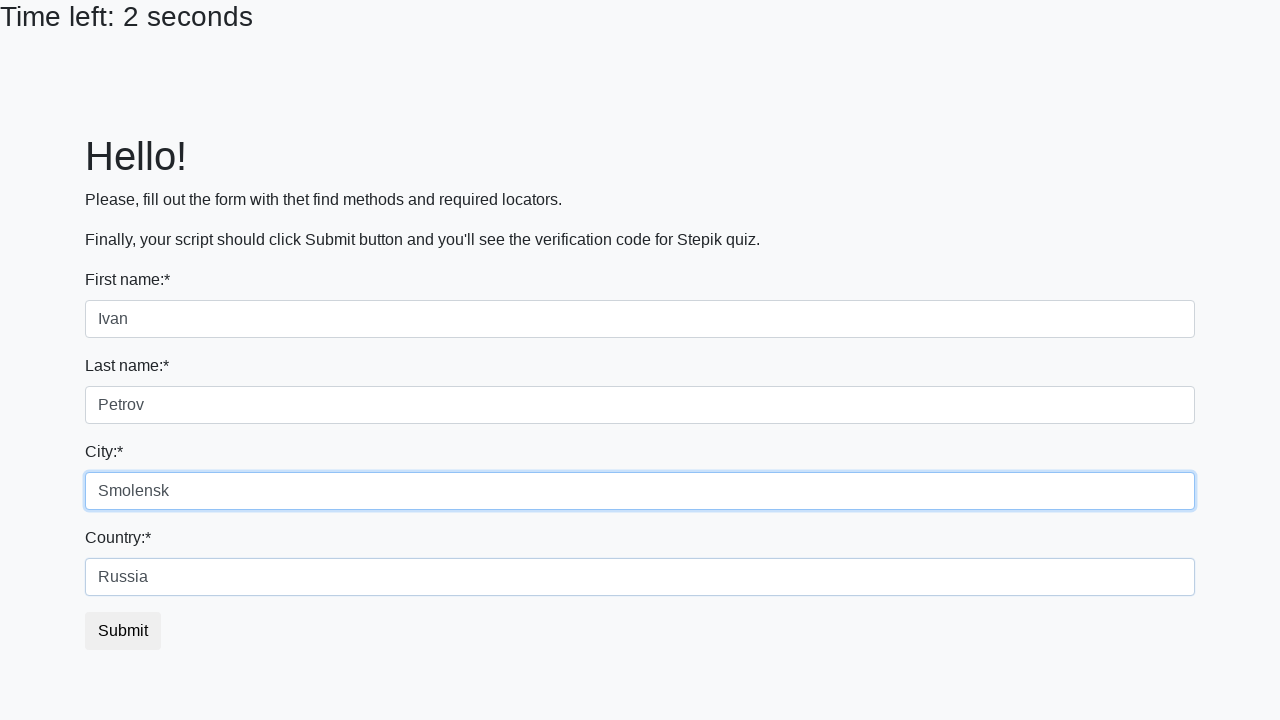

Clicked submit button to complete form submission at (123, 631) on button.btn
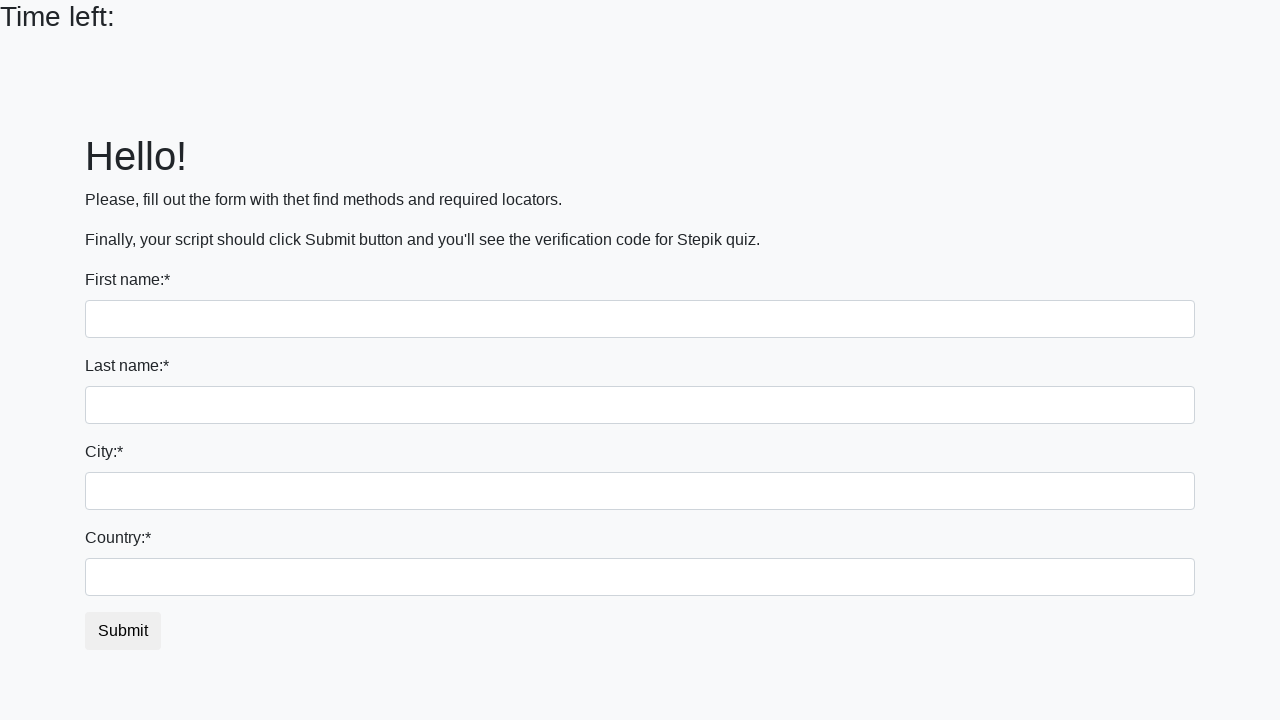

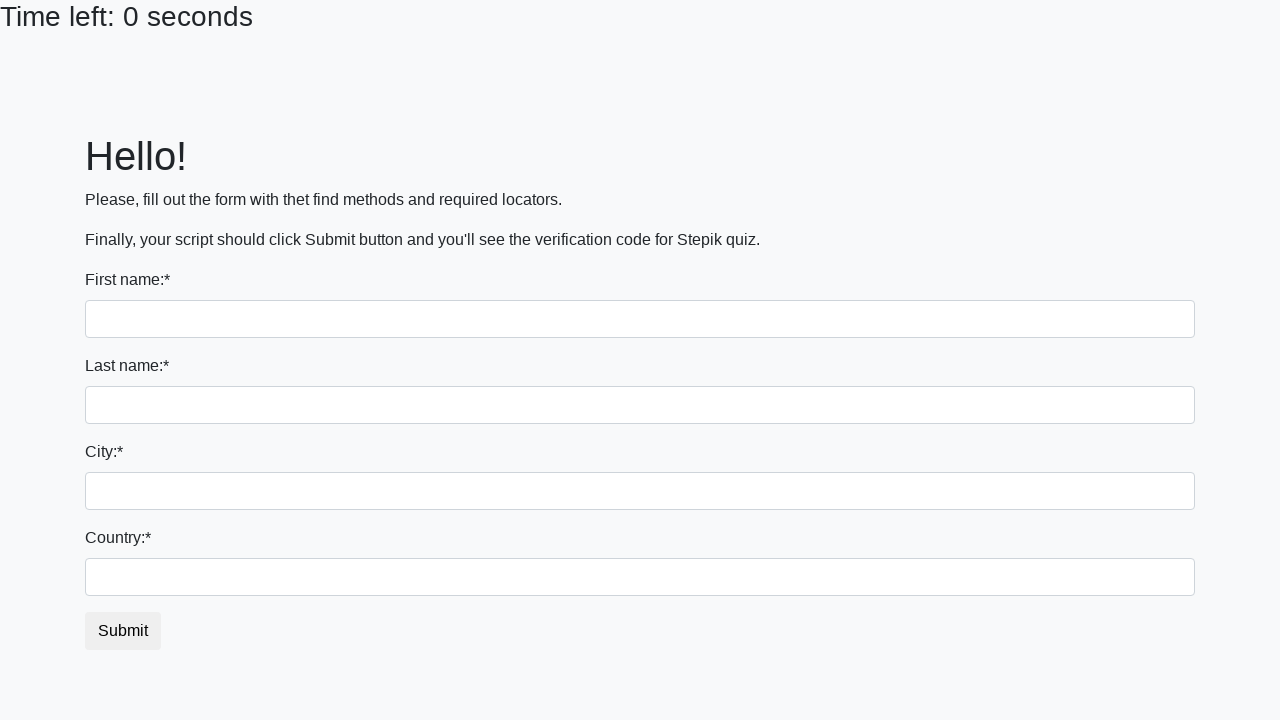